Tests passenger selection dropdown by opening it, incrementing adult passengers twice, and closing the dropdown

Starting URL: https://rahulshettyacademy.com/dropdownsPractise/

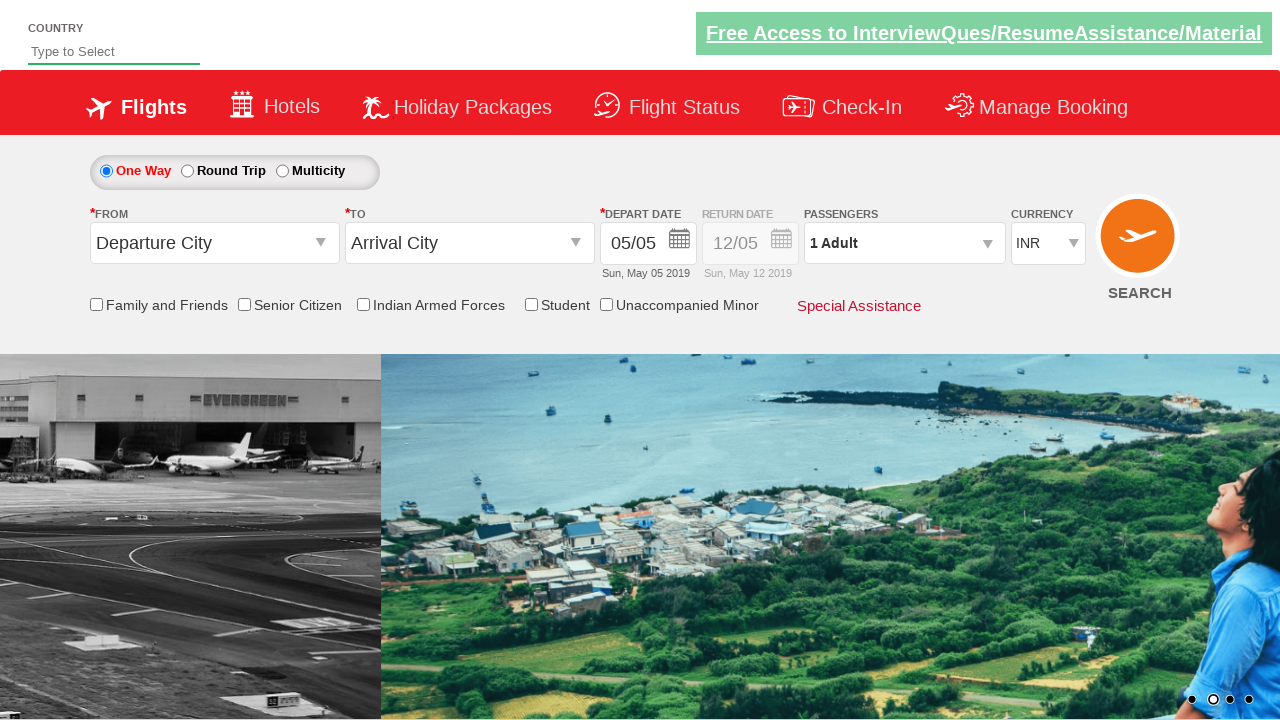

Clicked passenger info dropdown to open it at (904, 243) on #divpaxinfo
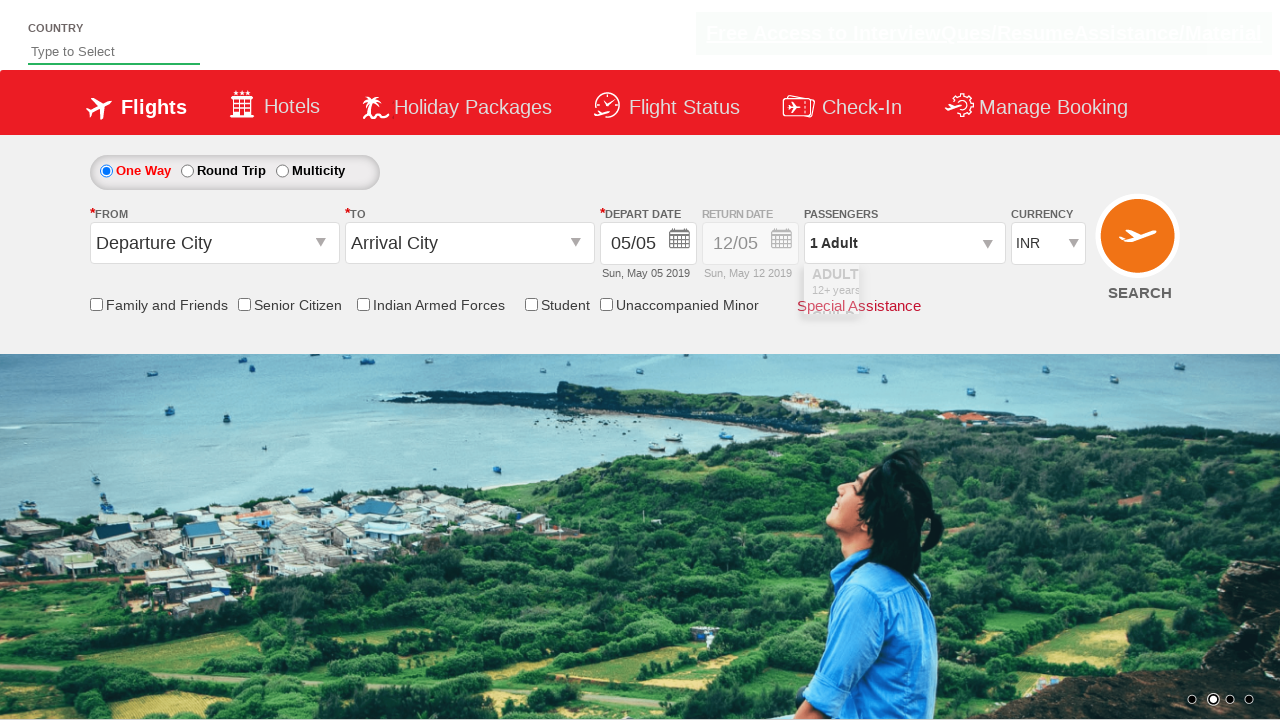

Waited for dropdown to fully open
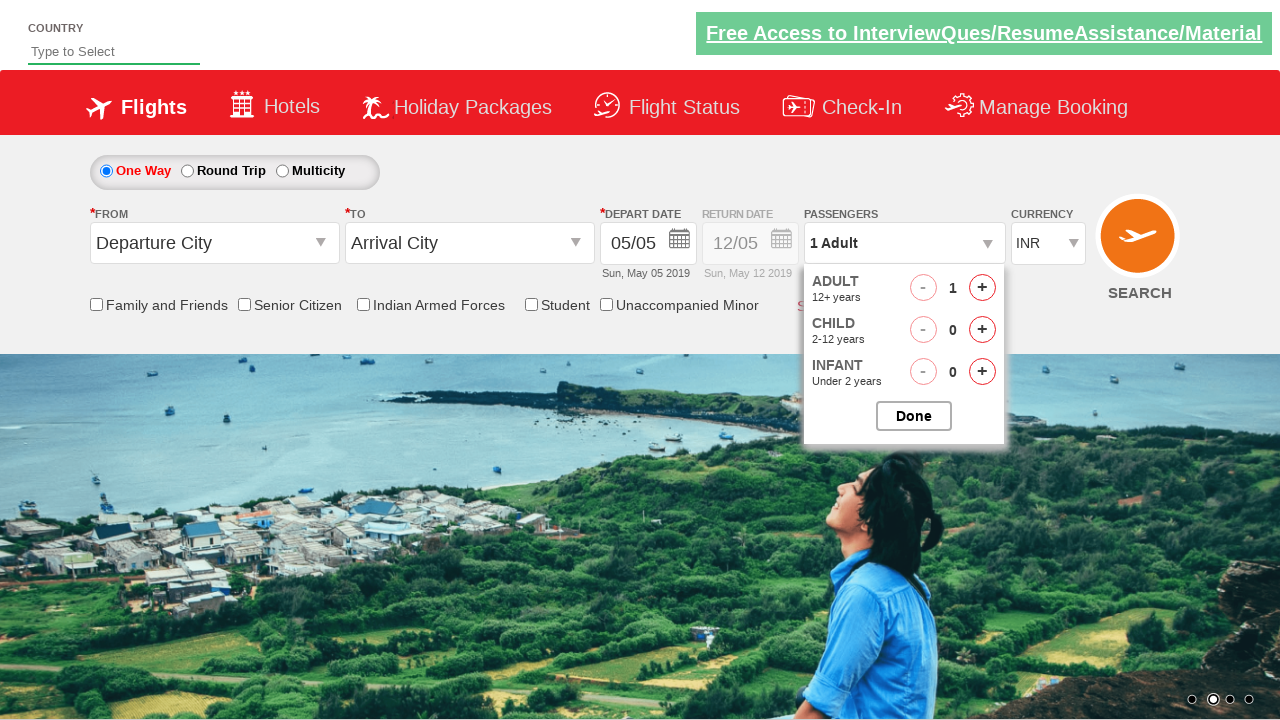

Clicked increment adult button (iteration 1) at (982, 288) on #hrefIncAdt
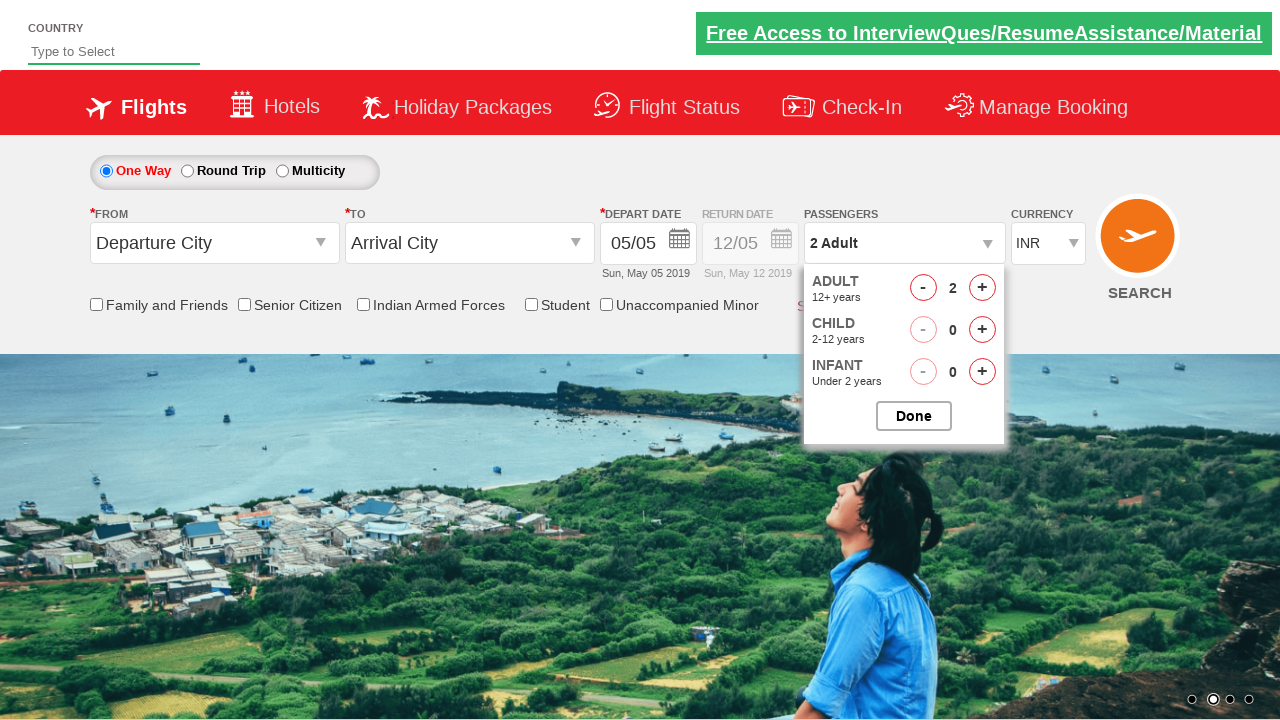

Clicked increment adult button (iteration 2) at (982, 288) on #hrefIncAdt
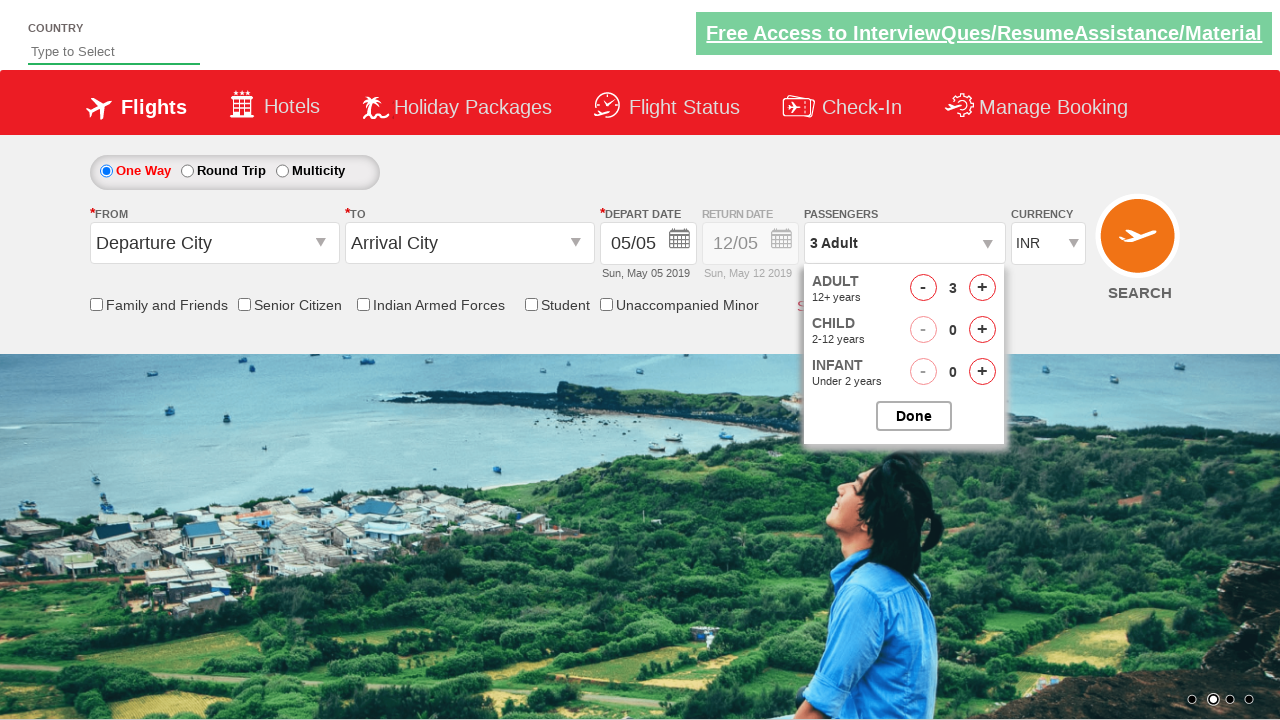

Clicked button to close passenger options dropdown at (914, 416) on #btnclosepaxoption
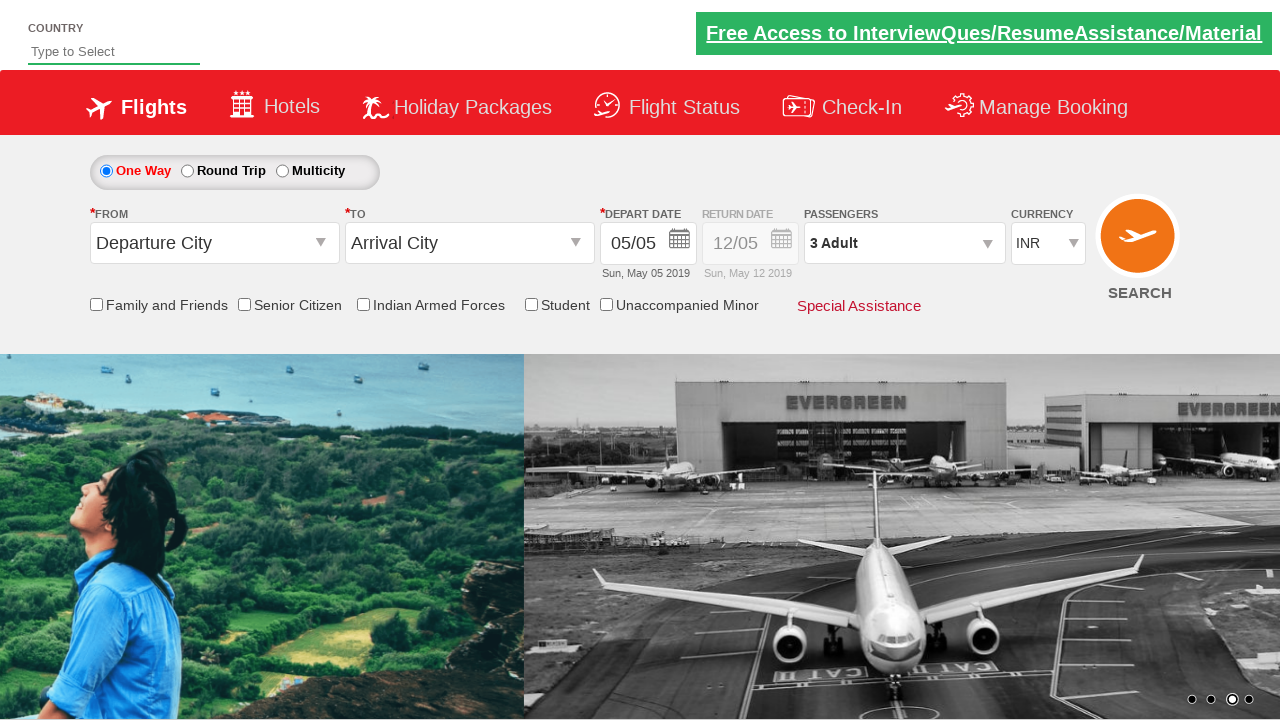

Retrieved passenger text: 3 Adult
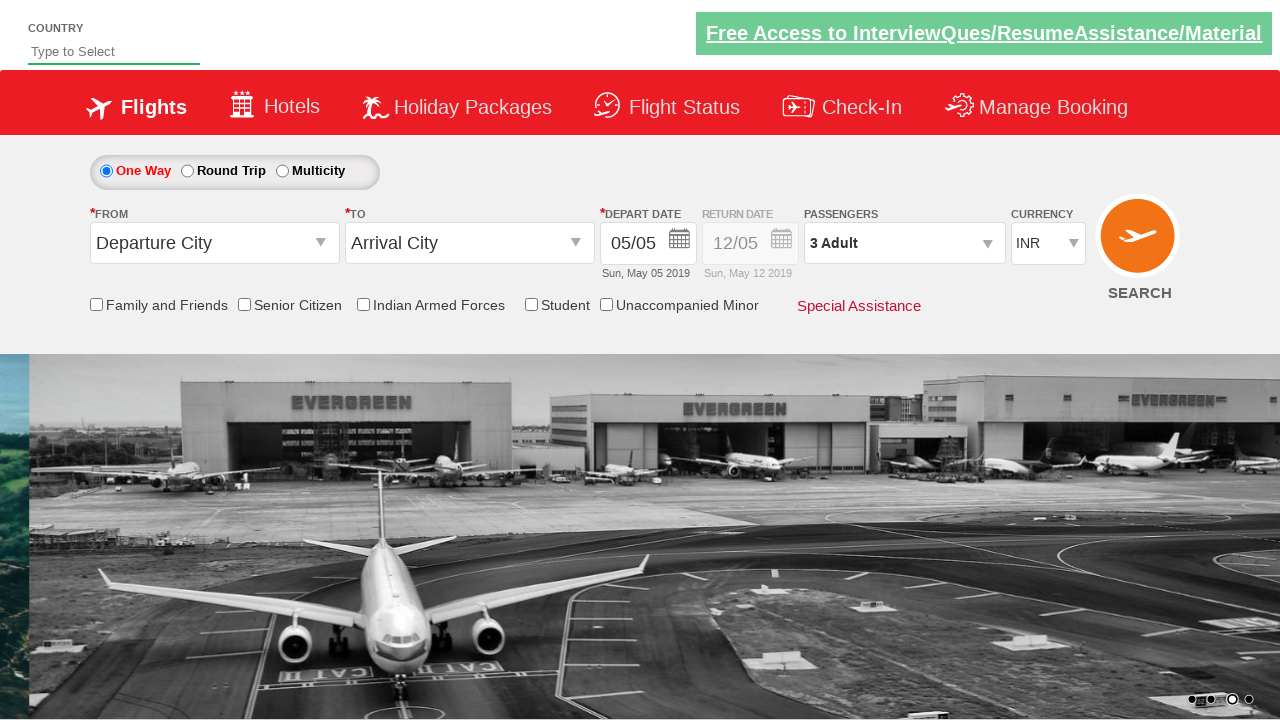

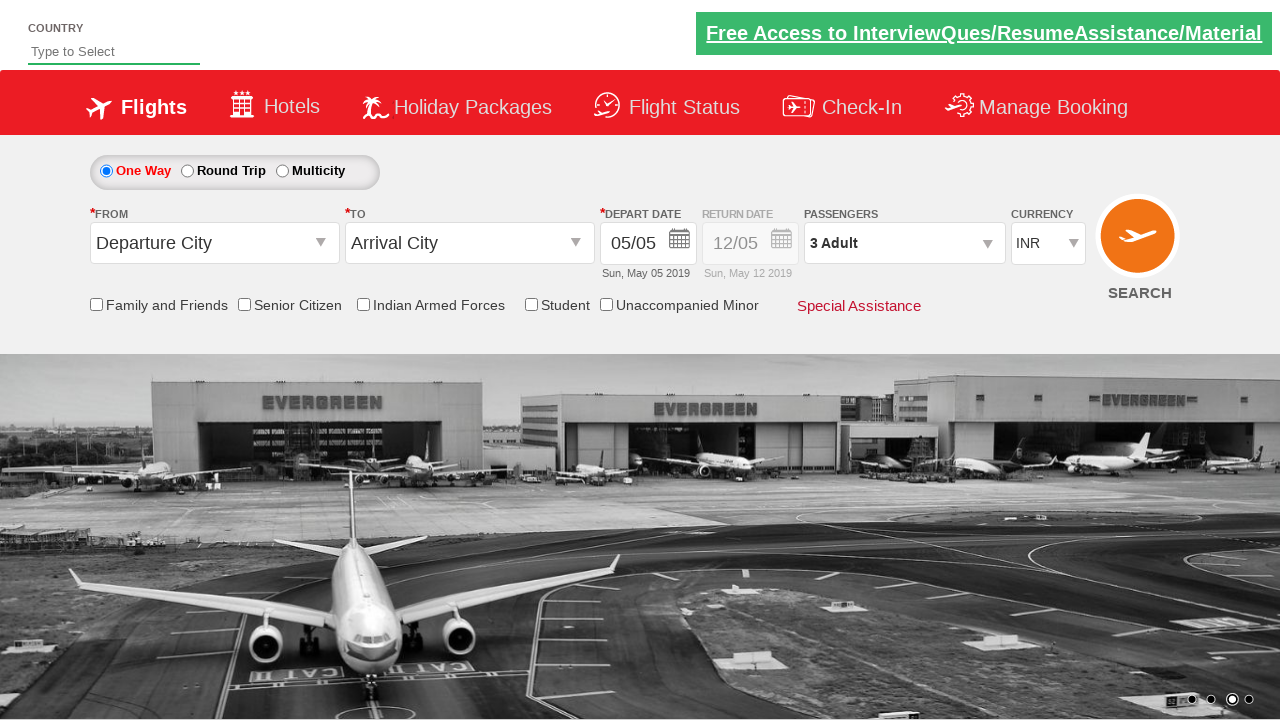